Navigates to the-internet.herokuapp.com, clicks on the "Sortable Data Tables" link, and verifies the sortable data table is present and accessible by checking table headers and row data.

Starting URL: http://the-internet.herokuapp.com/

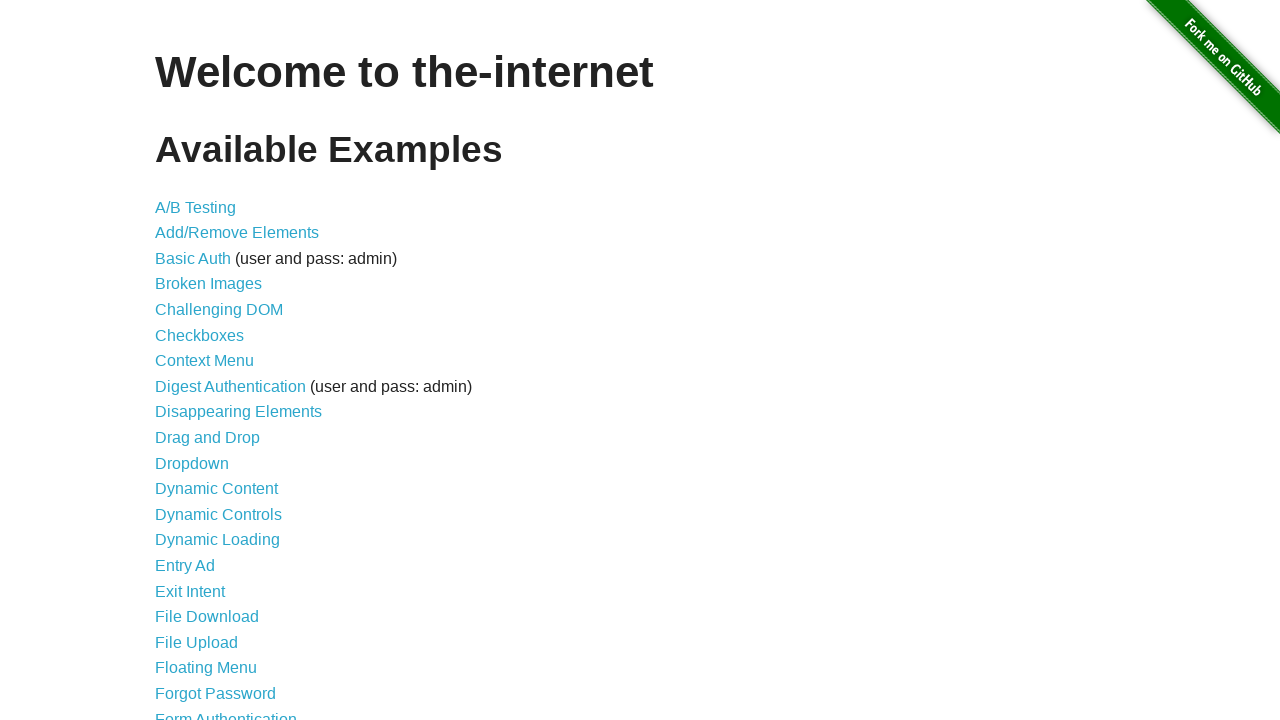

Clicked on 'Sortable Data Tables' link at (230, 574) on text=Sortable Data Tables
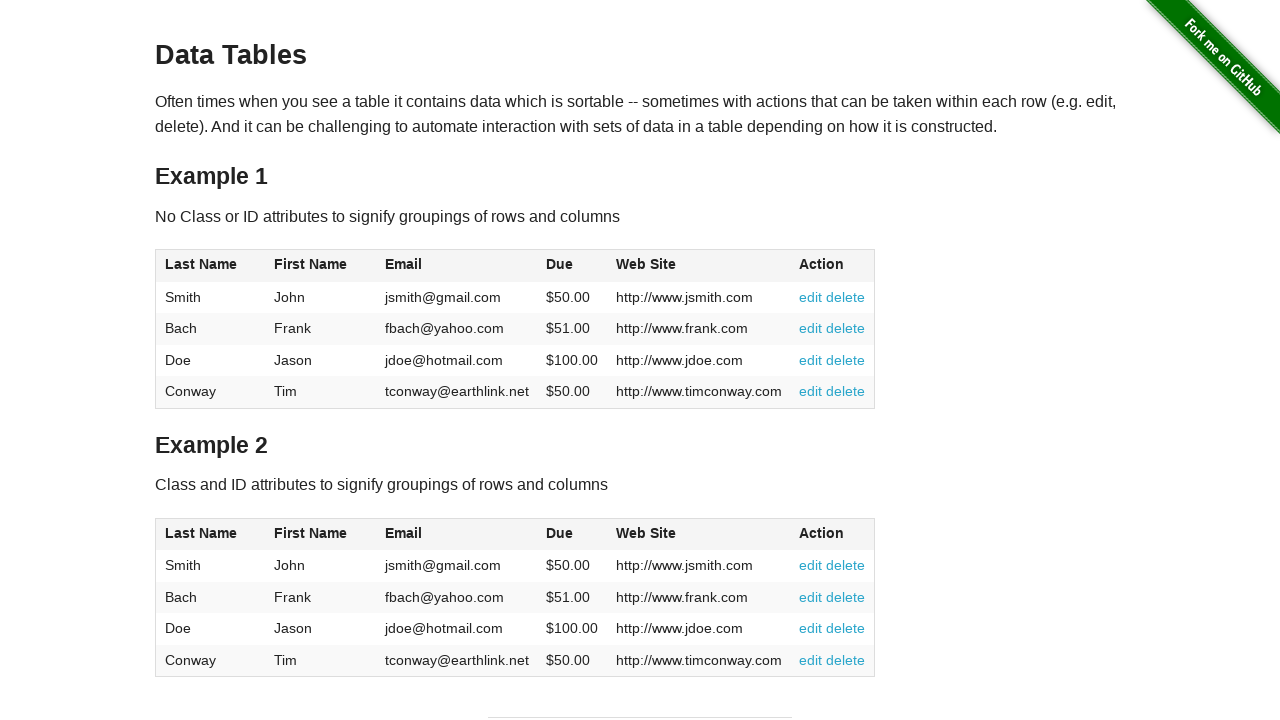

Waited for table1 to be visible
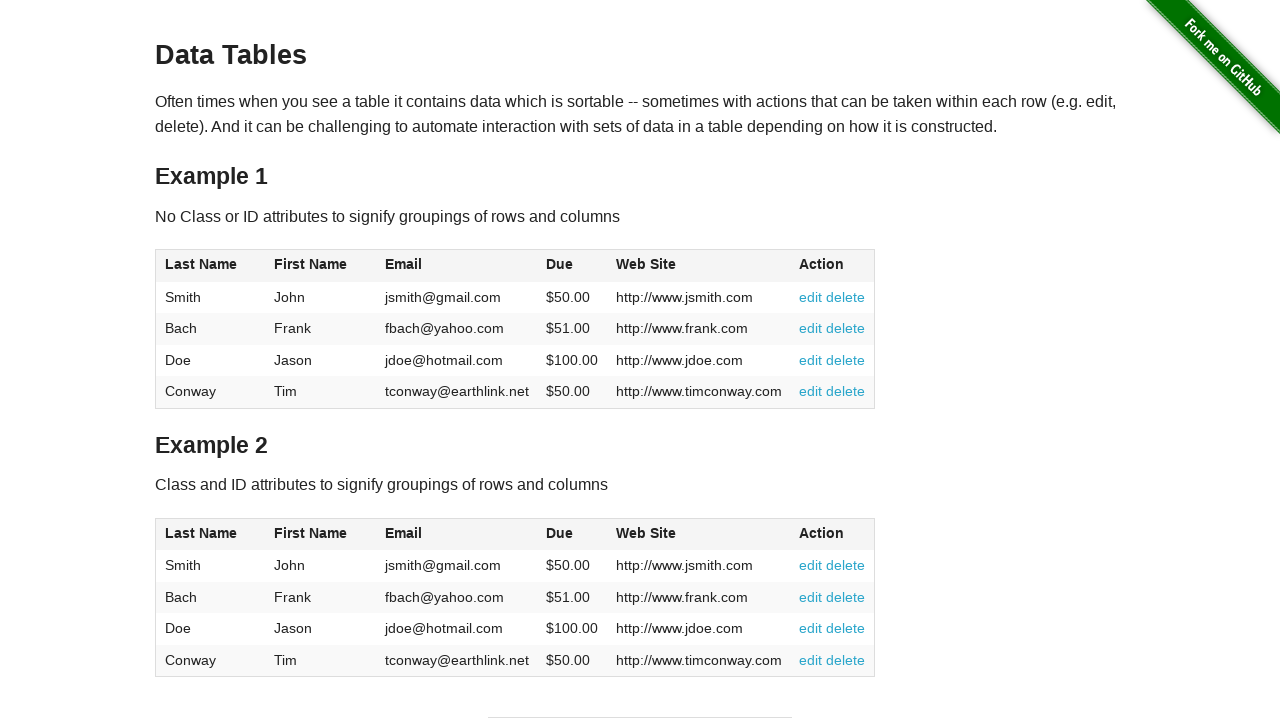

Clicked first table header to test sortability at (201, 264) on xpath=//*[@id="table1"]/thead/tr/th[1]/span
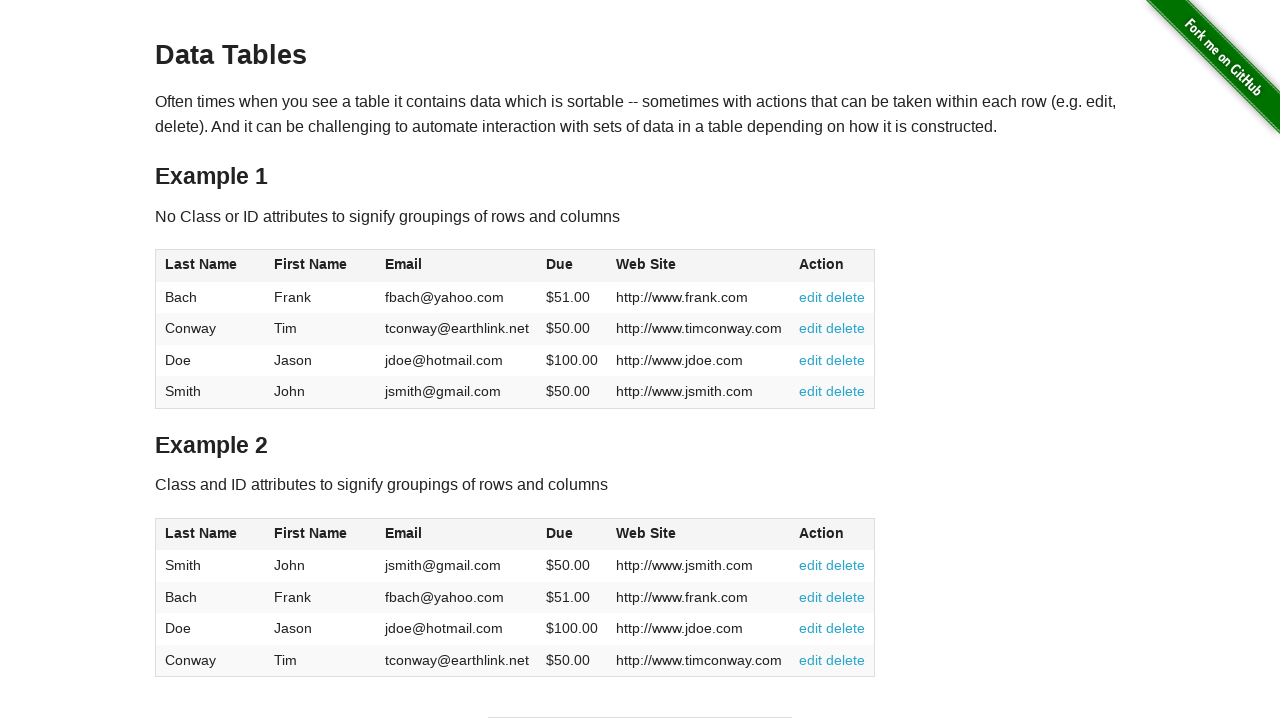

Waited for table to re-render after first sort
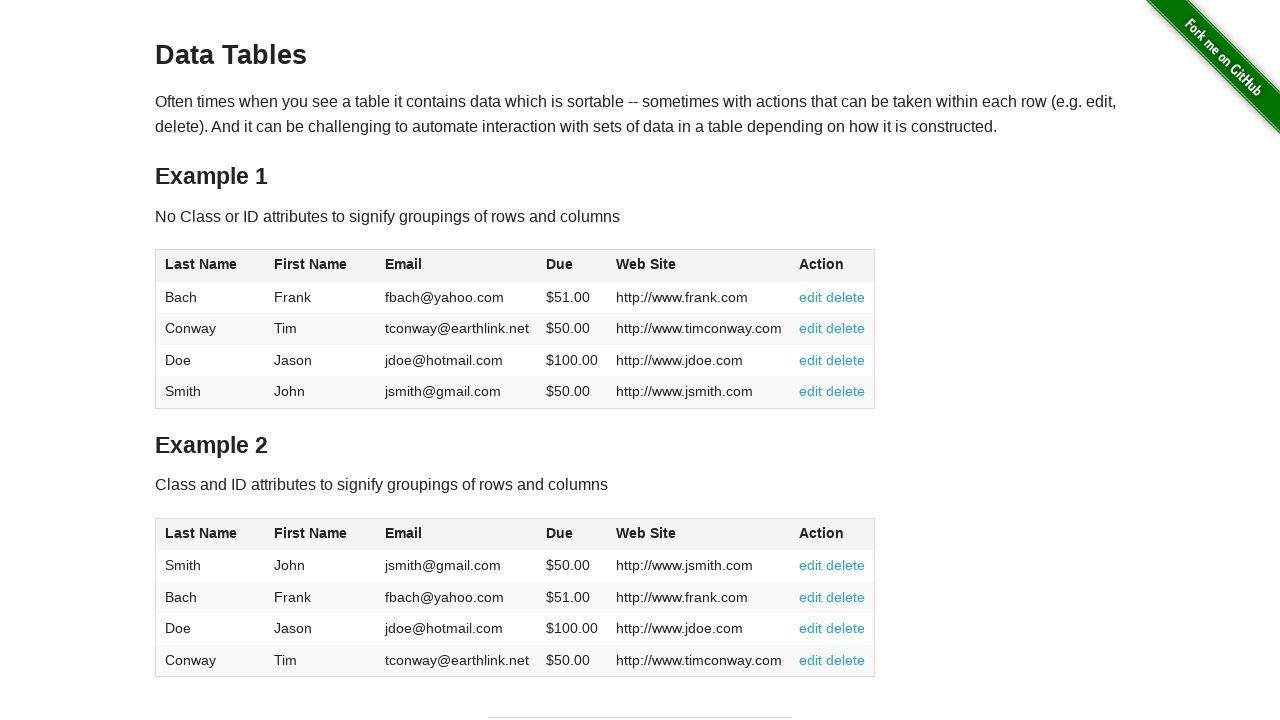

Clicked second table header to test sorting on different column at (311, 264) on xpath=//*[@id="table1"]/thead/tr/th[2]/span
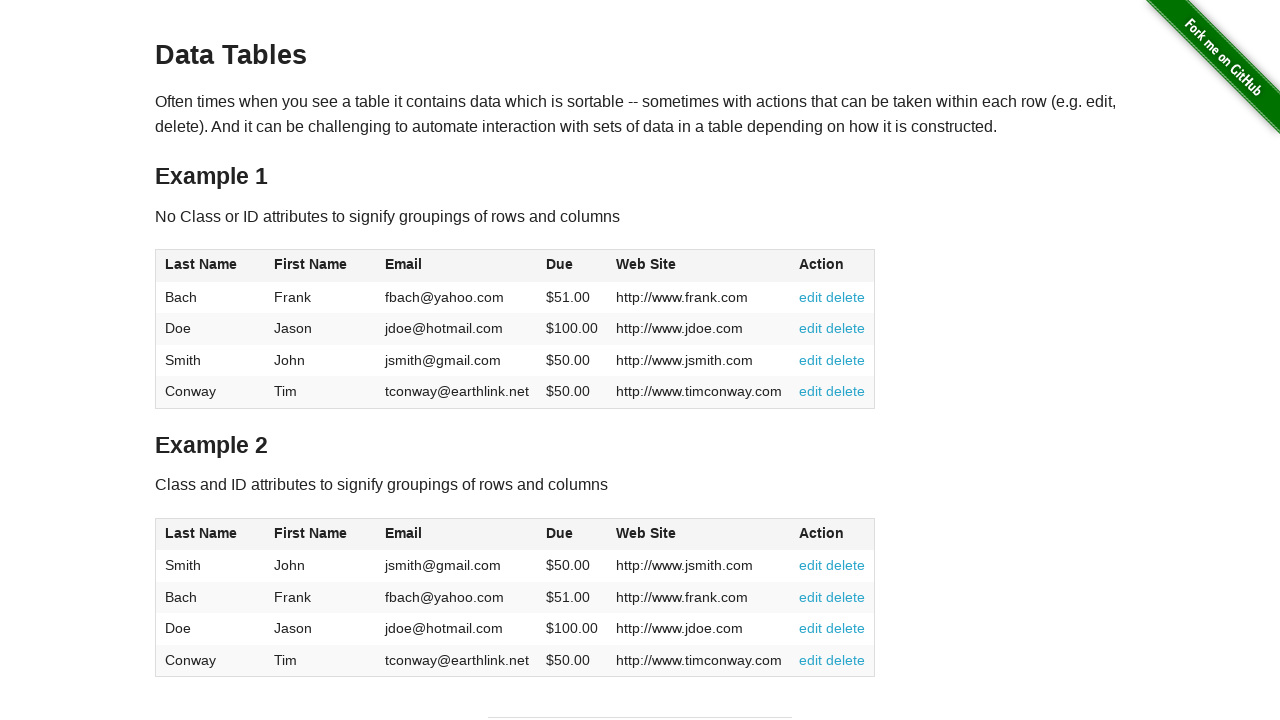

Verified table data is still present after sorting
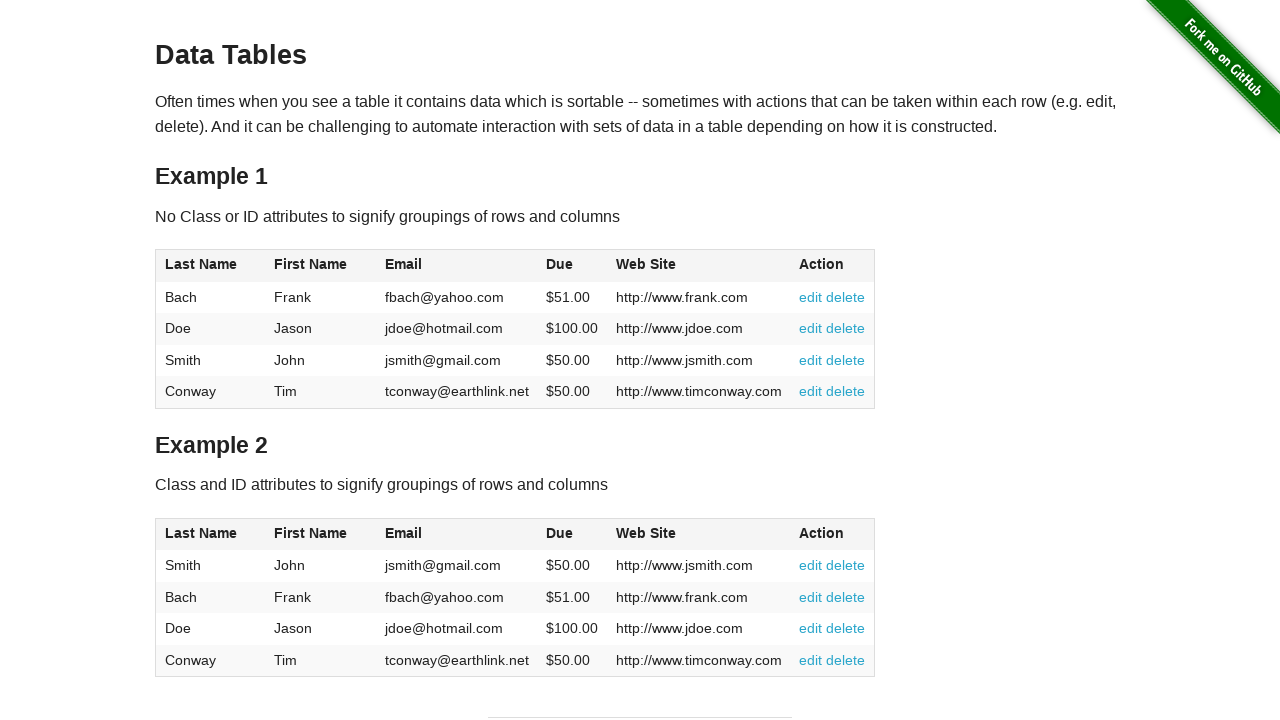

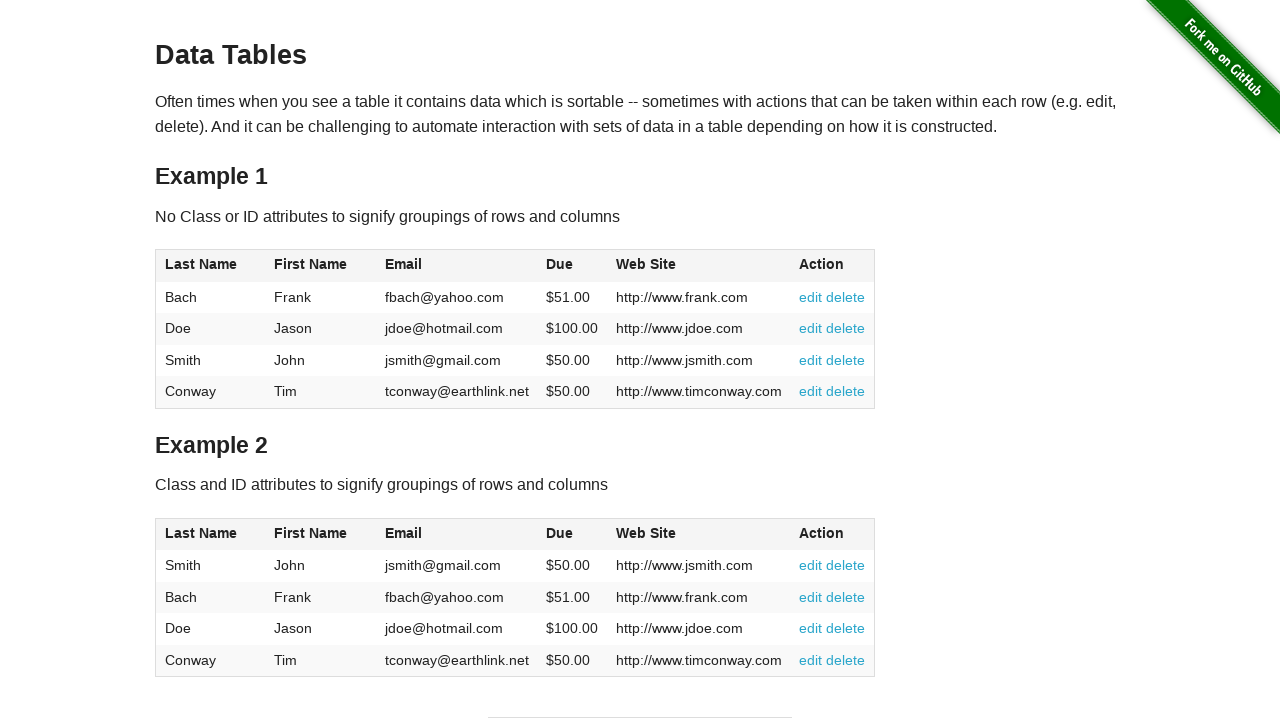